Tests interactive elements on a practice automation website including double-clicking a button and performing drag-and-drop operations

Starting URL: https://testautomationpractice.blogspot.com

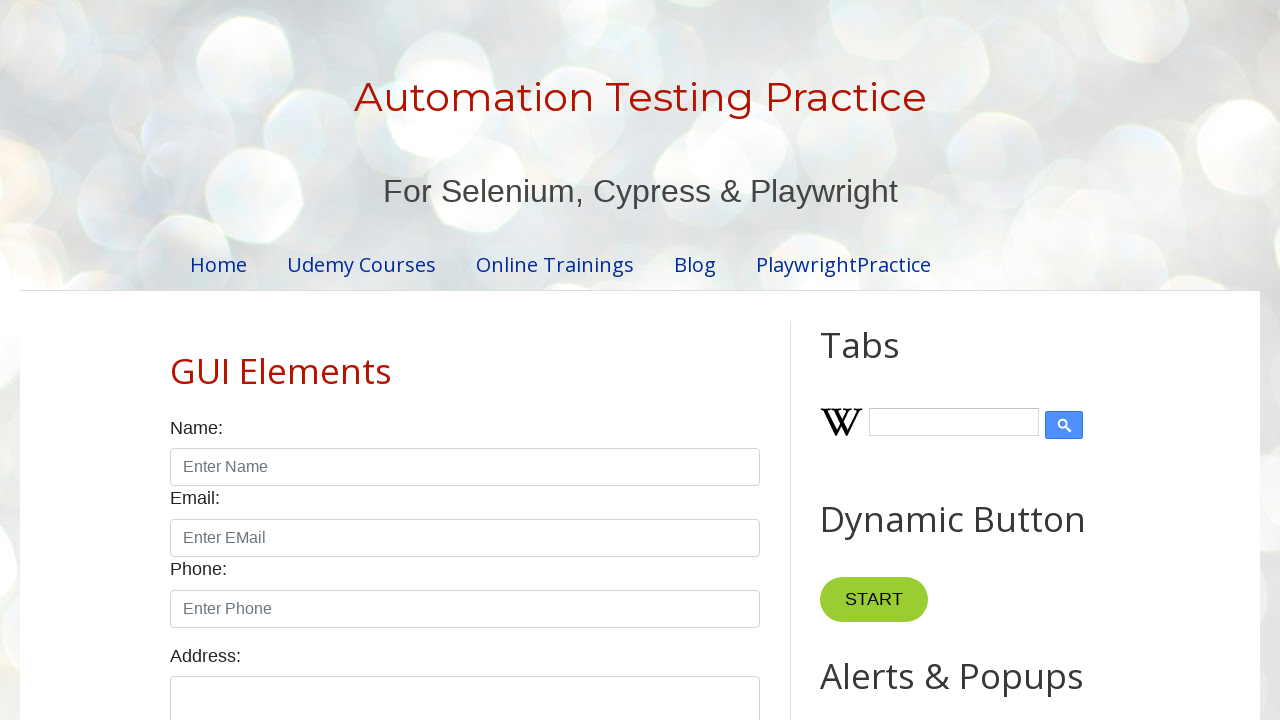

Double-clicked button to trigger myFunction1 at (885, 360) on button[ondblclick='myFunction1()']
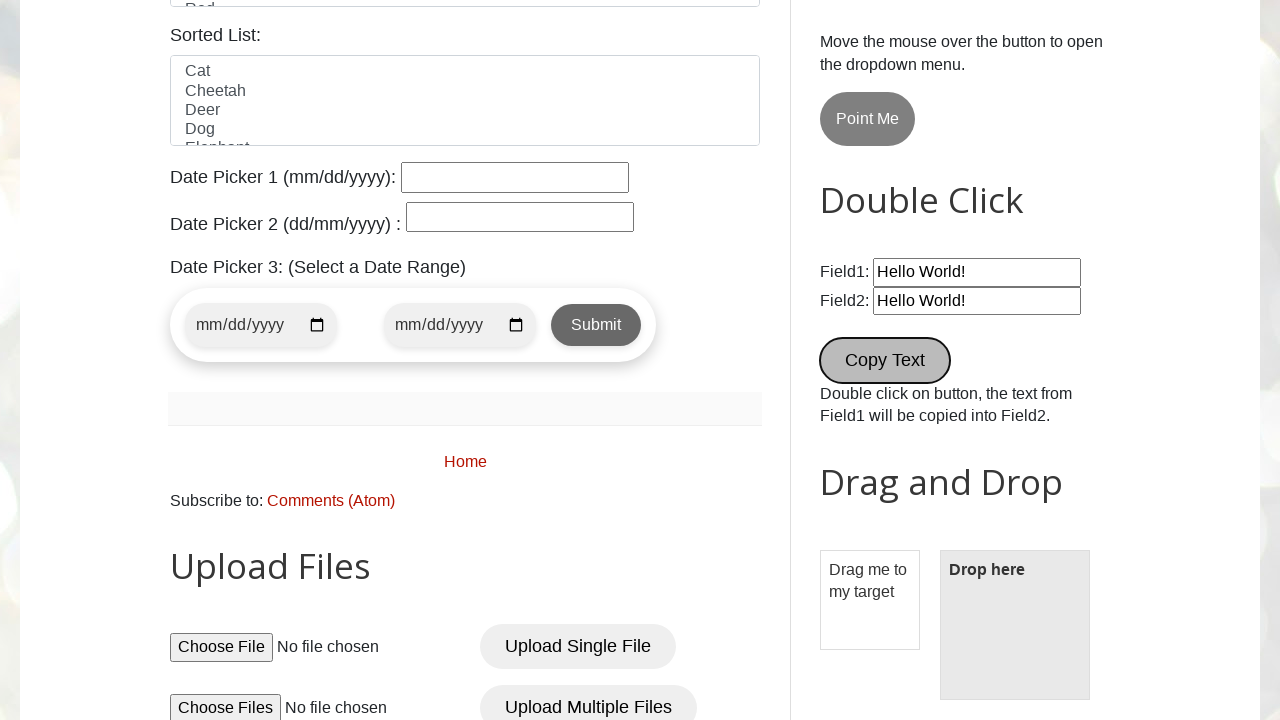

Dragged element from draggable div to droppable div at (1015, 625)
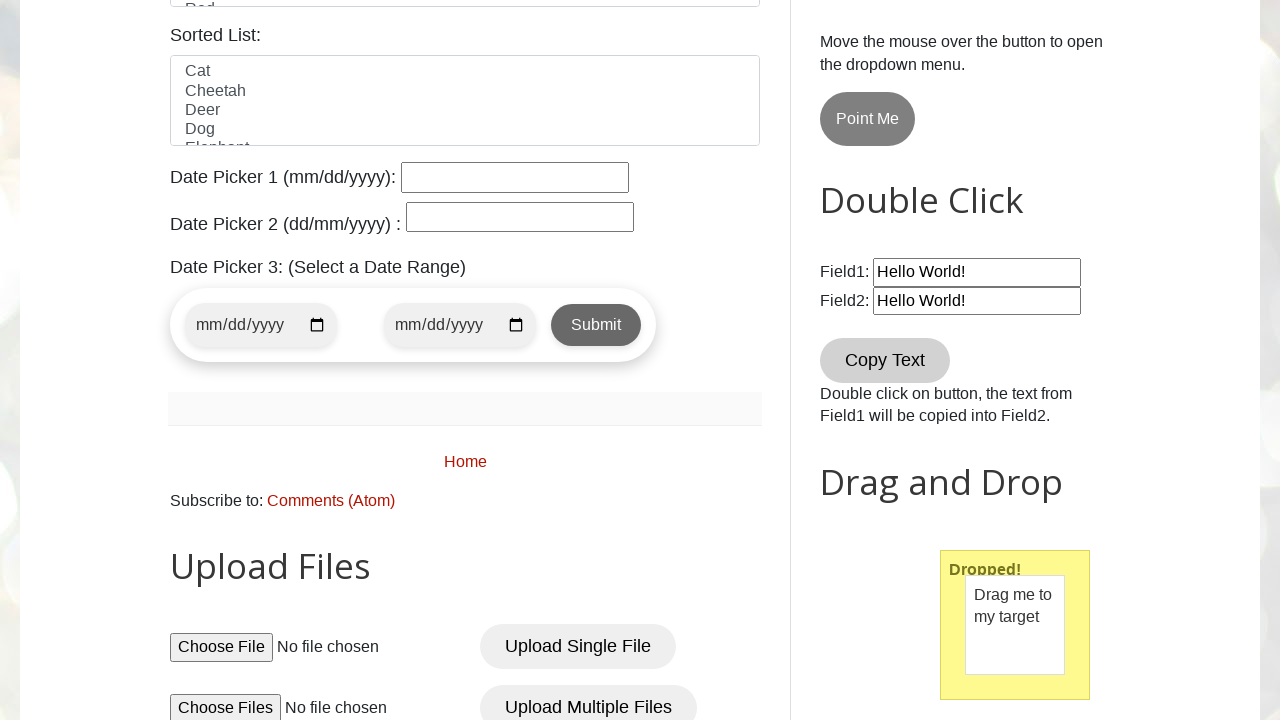

Double-clicked button again after drag and drop operation at (885, 360) on button[ondblclick='myFunction1()']
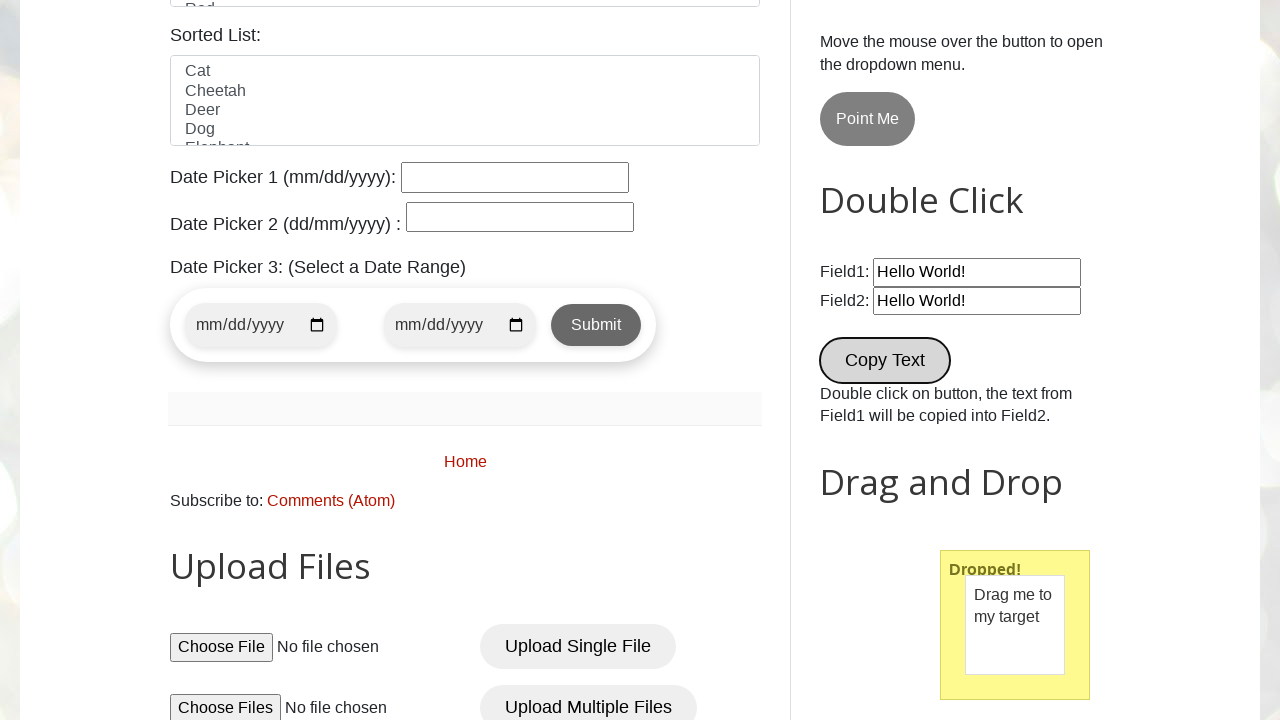

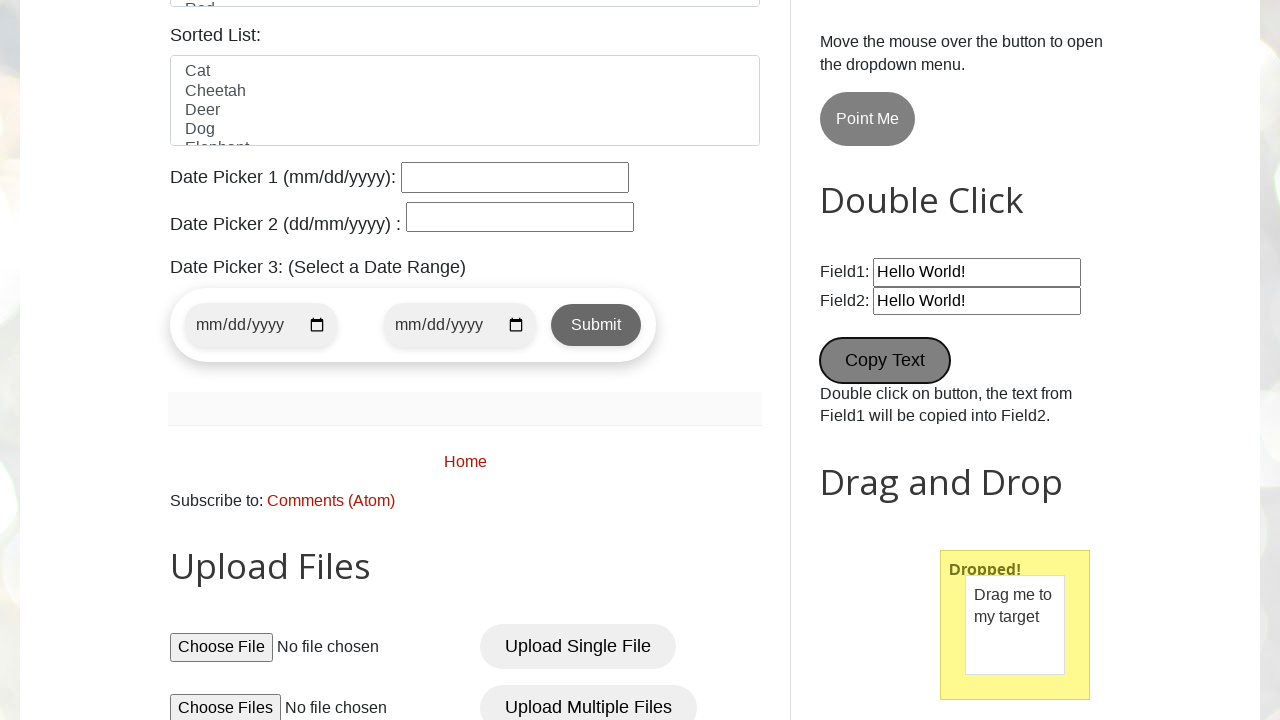